Tests drag and drop functionality by dragging a Selenium logo image to a designated drop zone

Starting URL: https://formy-project.herokuapp.com/dragdrop

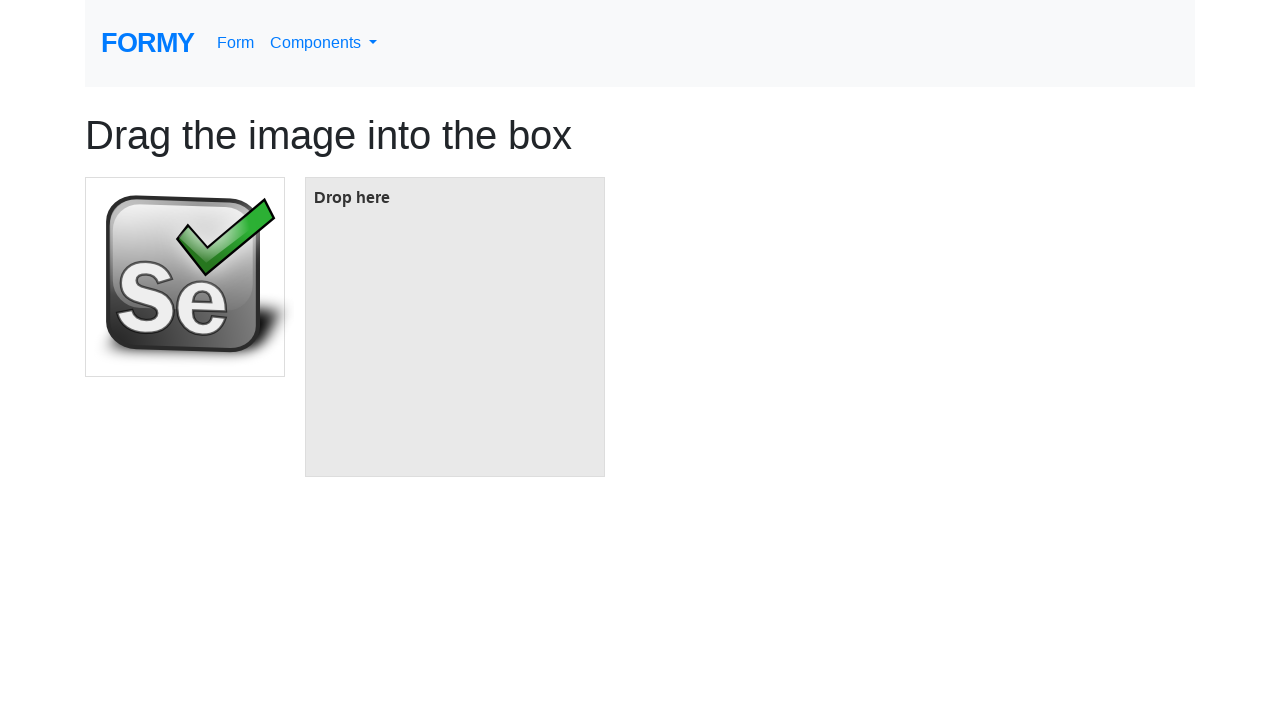

Located the Selenium logo image element
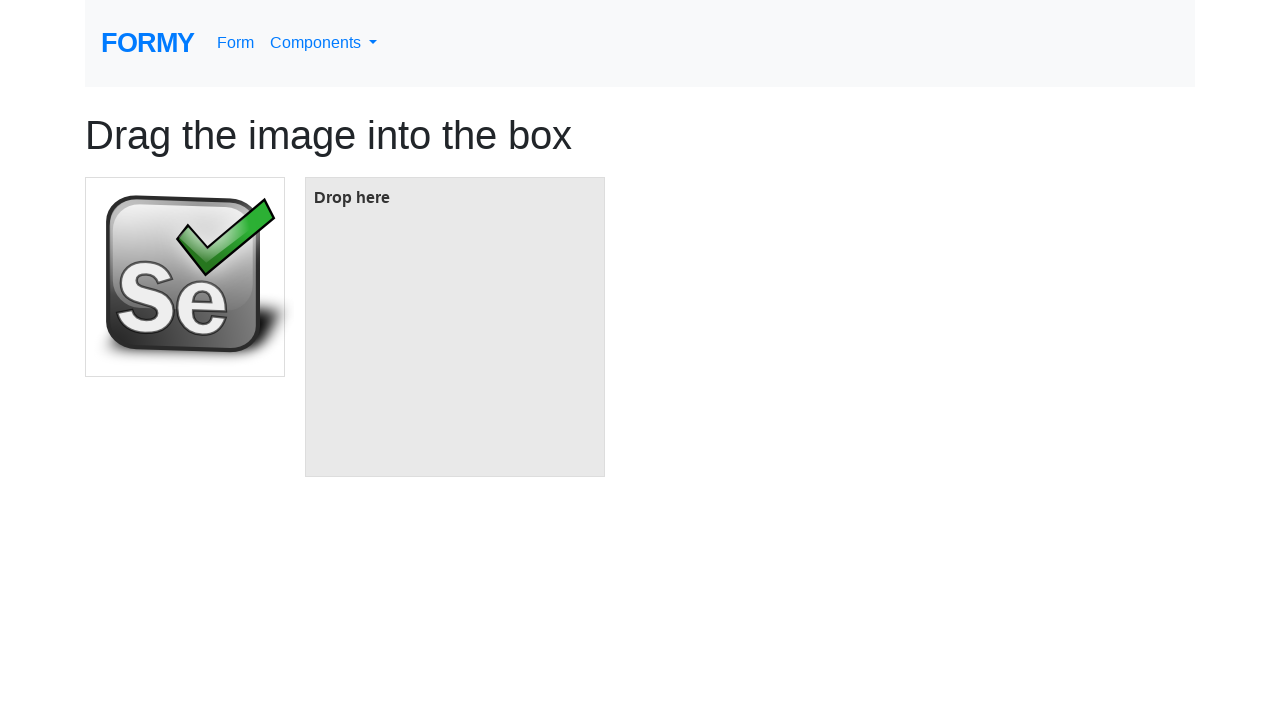

Located the drop zone element
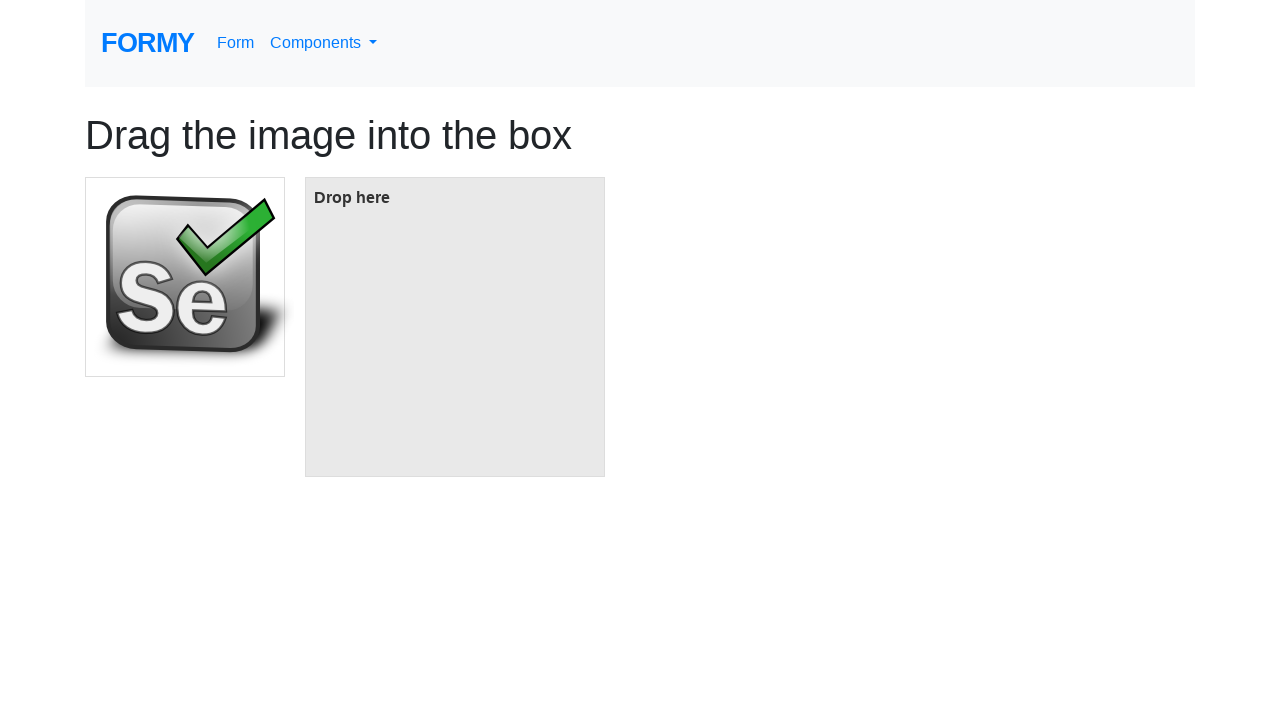

Dragged Selenium logo image to the drop zone at (455, 327)
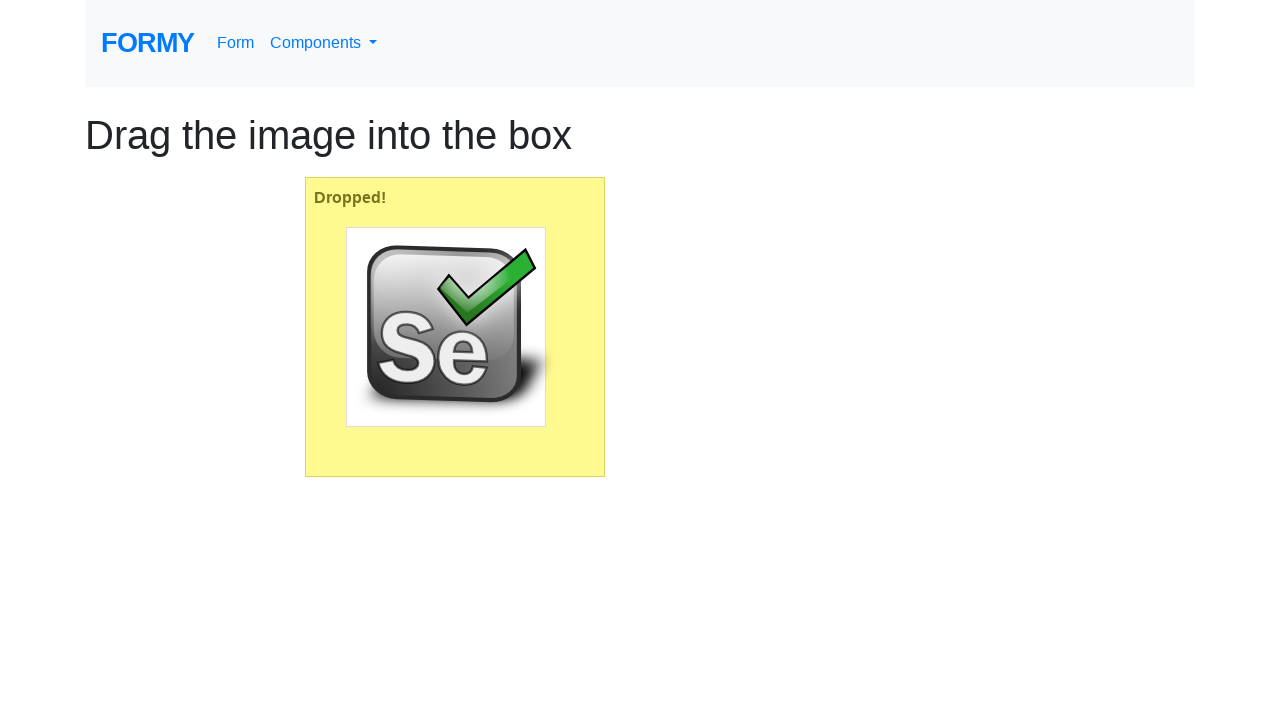

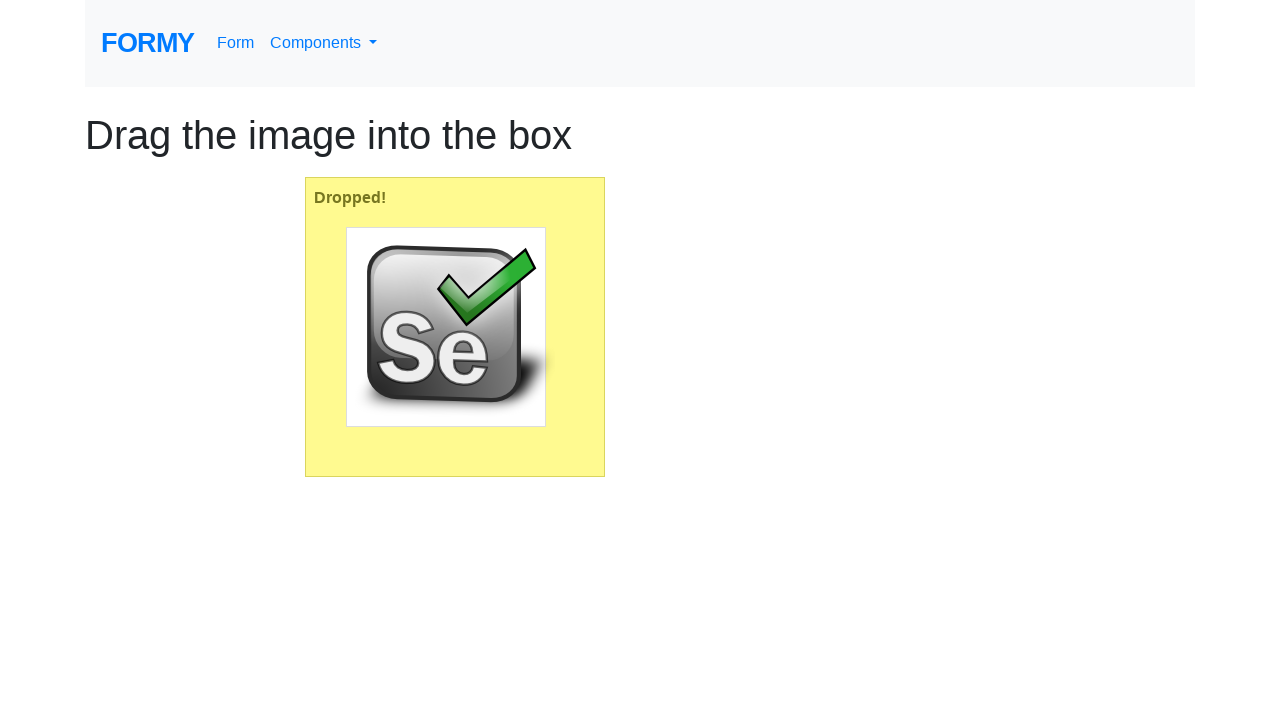